Navigates to the long page and verifies the navigation

Starting URL: https://bonigarcia.dev/selenium-webdriver-java/

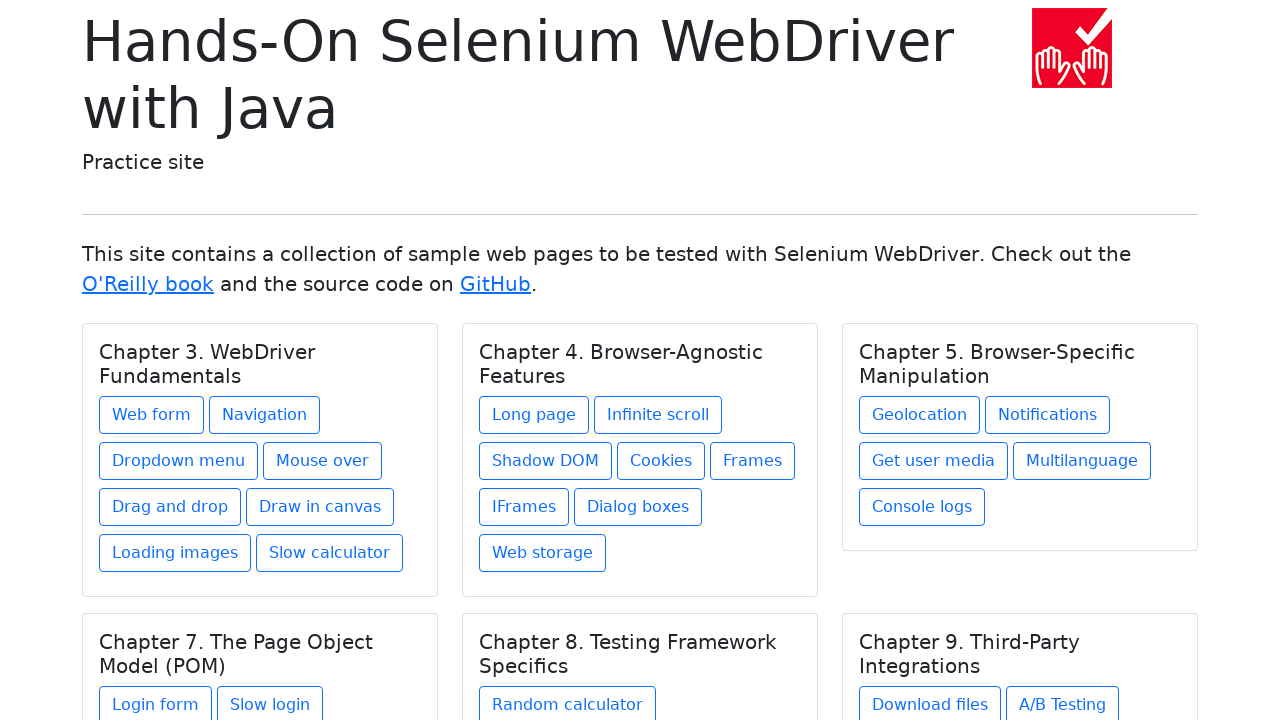

Clicked on long page link under Chapter 4 at (534, 415) on xpath=//h5[text() = 'Chapter 4. Browser-Agnostic Features']/../a[contains(@href,
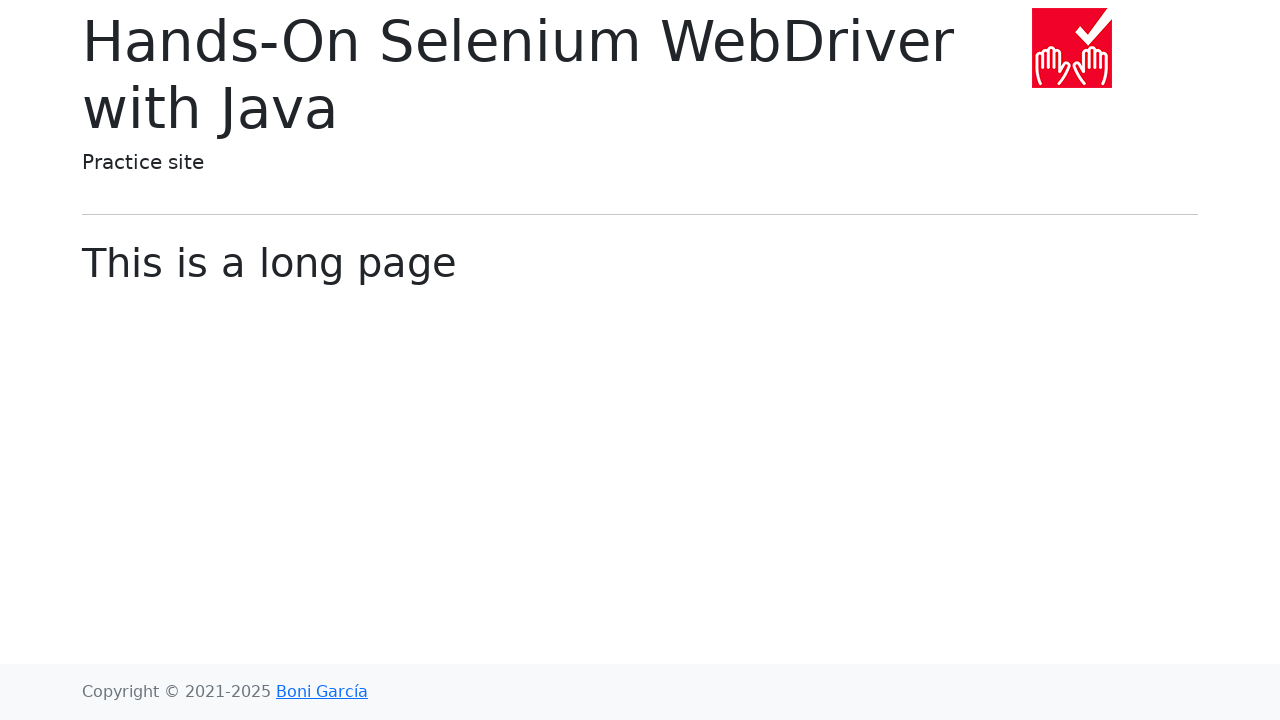

Verified navigation to long-page.html
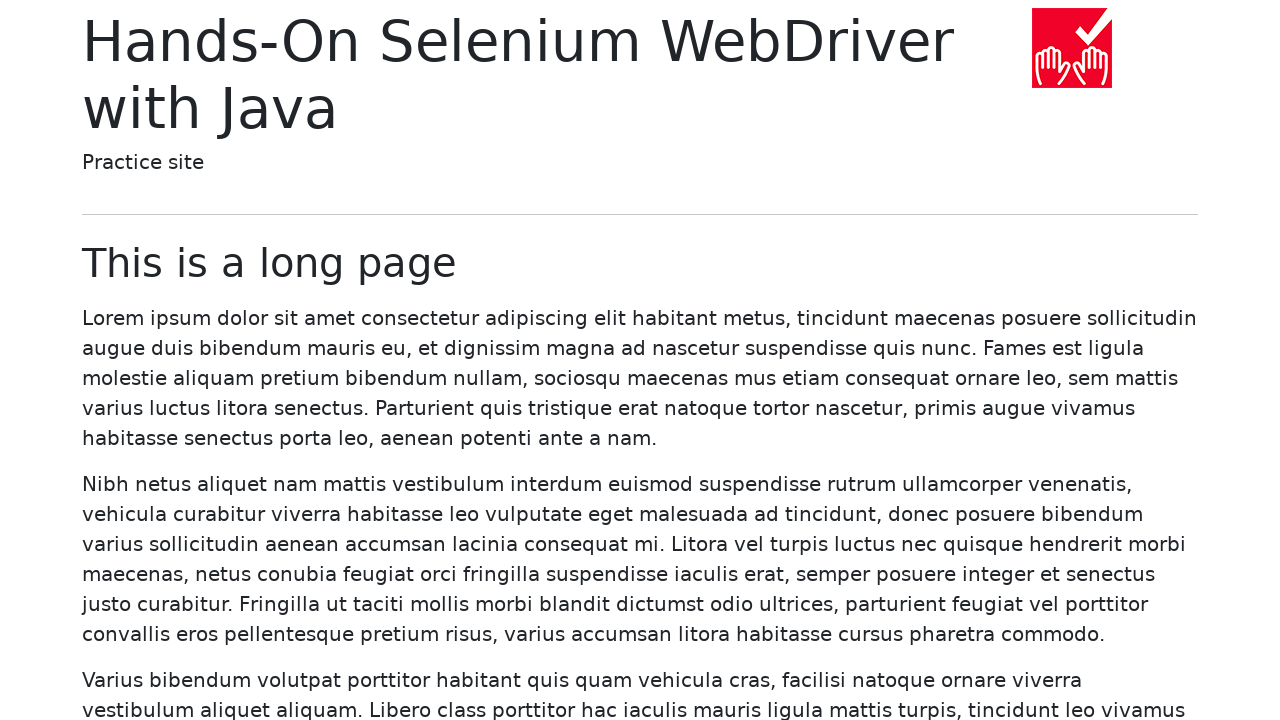

Verified page heading displays 'This is a long page'
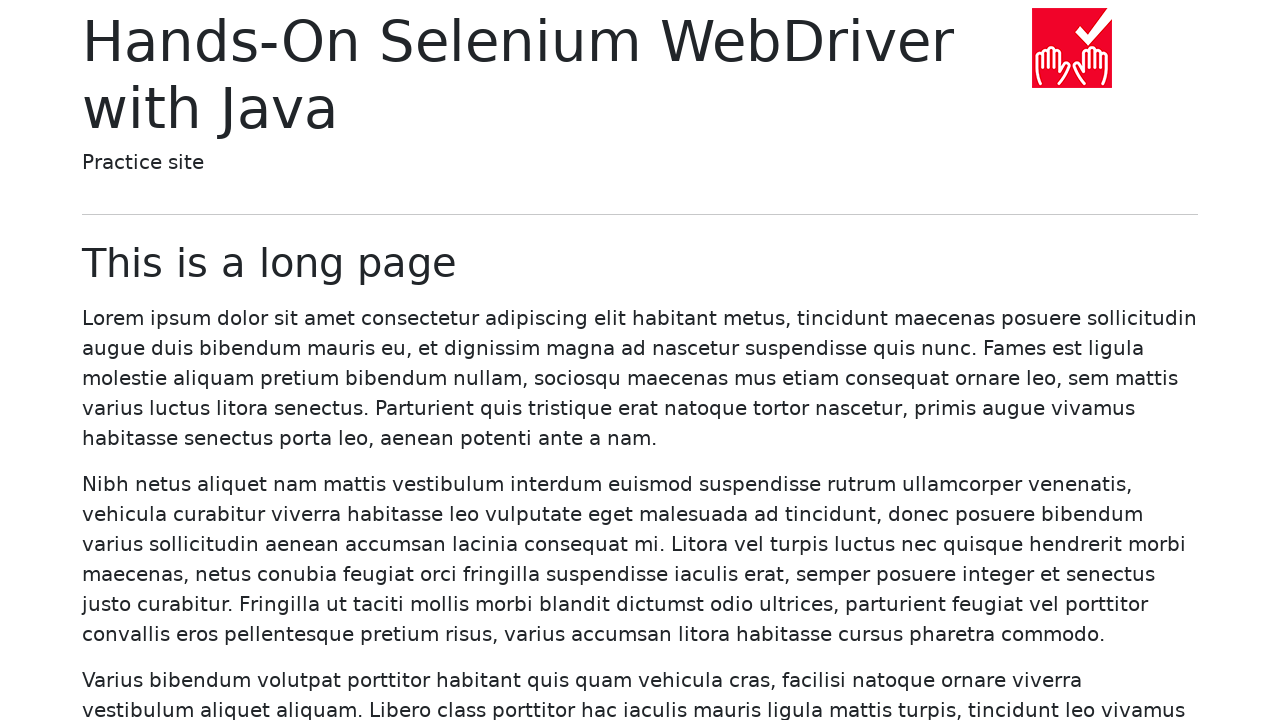

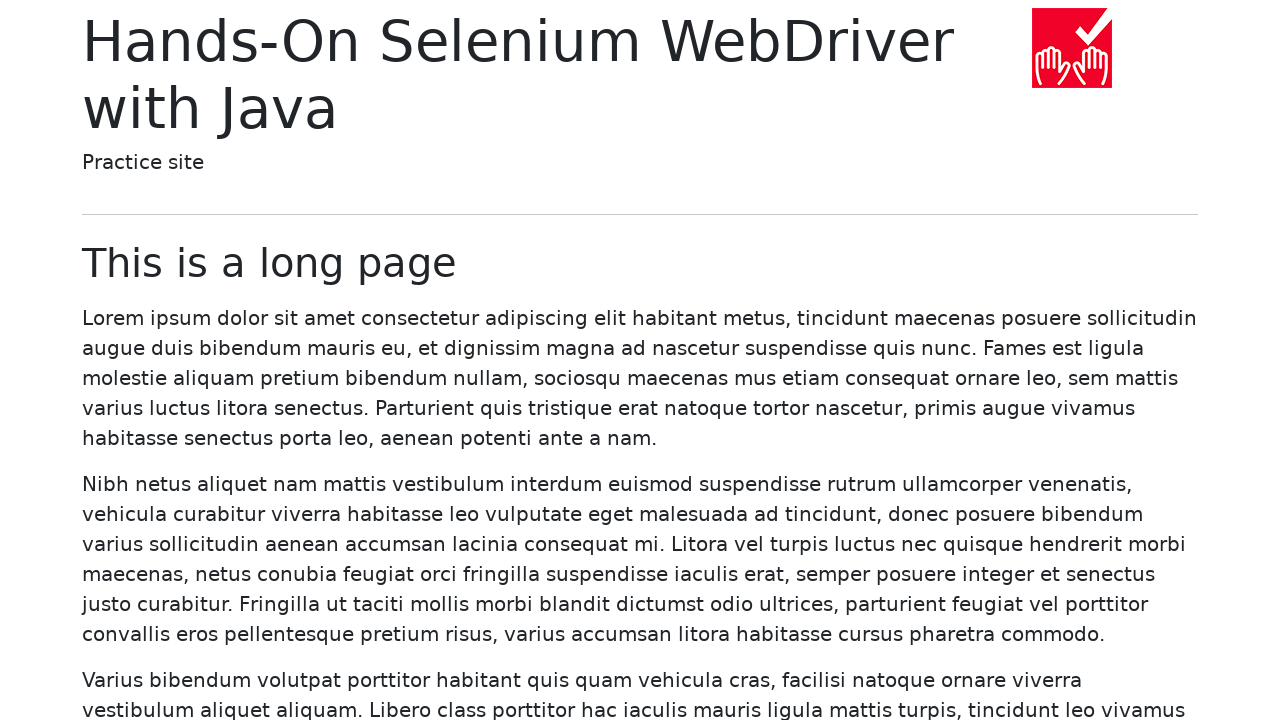